Tests a practice form by filling in personal information fields including name, email, password, gender selection, and submitting the form to verify successful submission.

Starting URL: https://rahulshettyacademy.com/angularpractice/

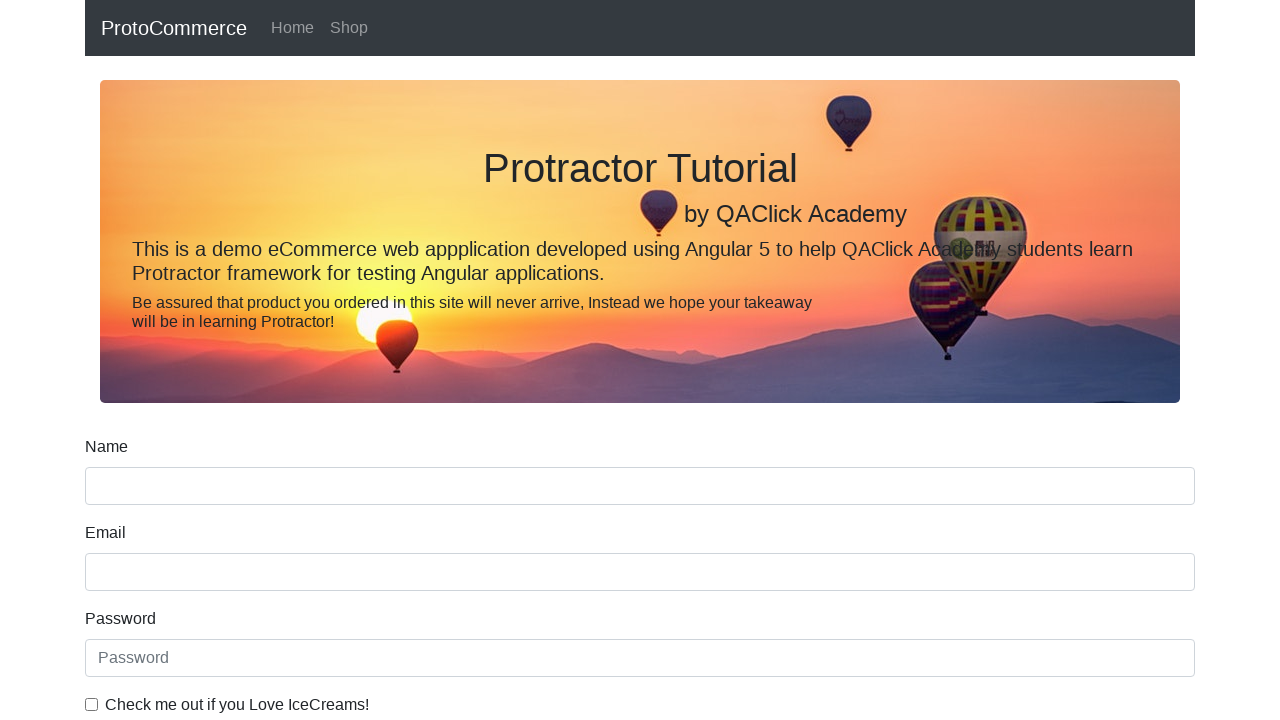

Filled name field with 'Darshan' on input[name='name']
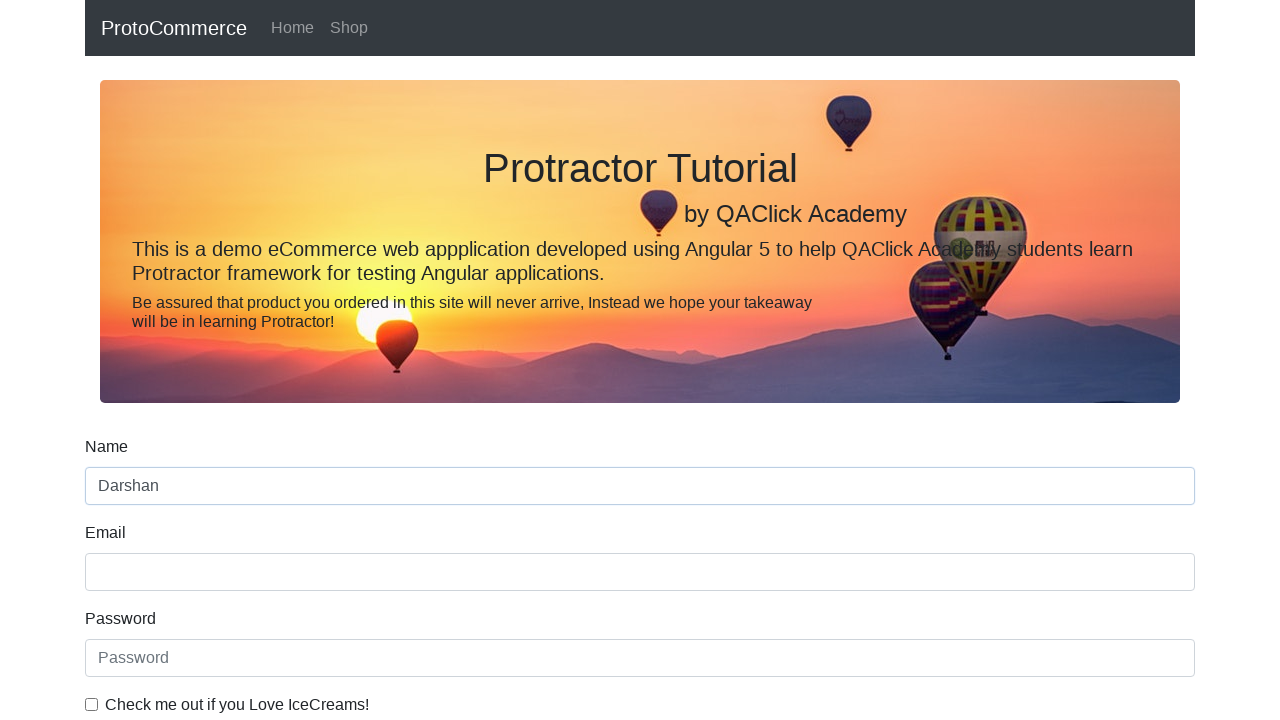

Filled email field with 'Darshan@gmail.com' on input[name='email']
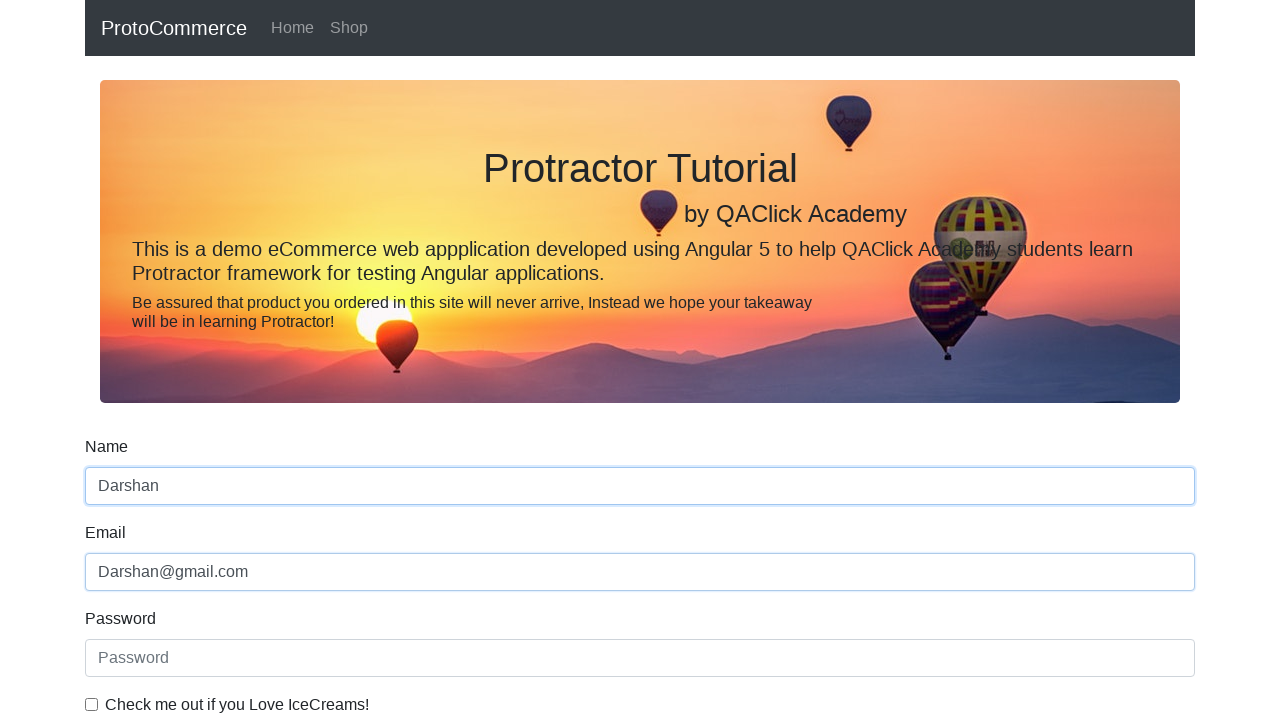

Filled password field with 'Qwerty@123' on #exampleInputPassword1
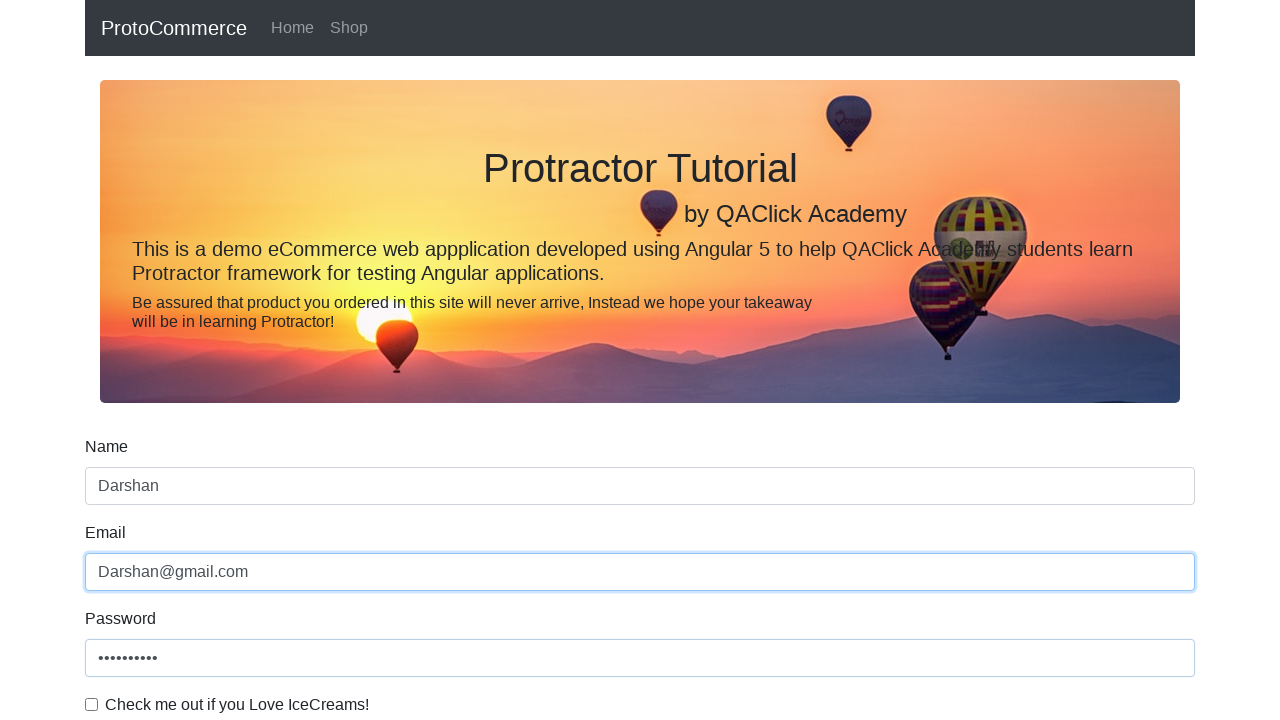

Checked the checkbox for terms agreement at (92, 704) on #exampleCheck1
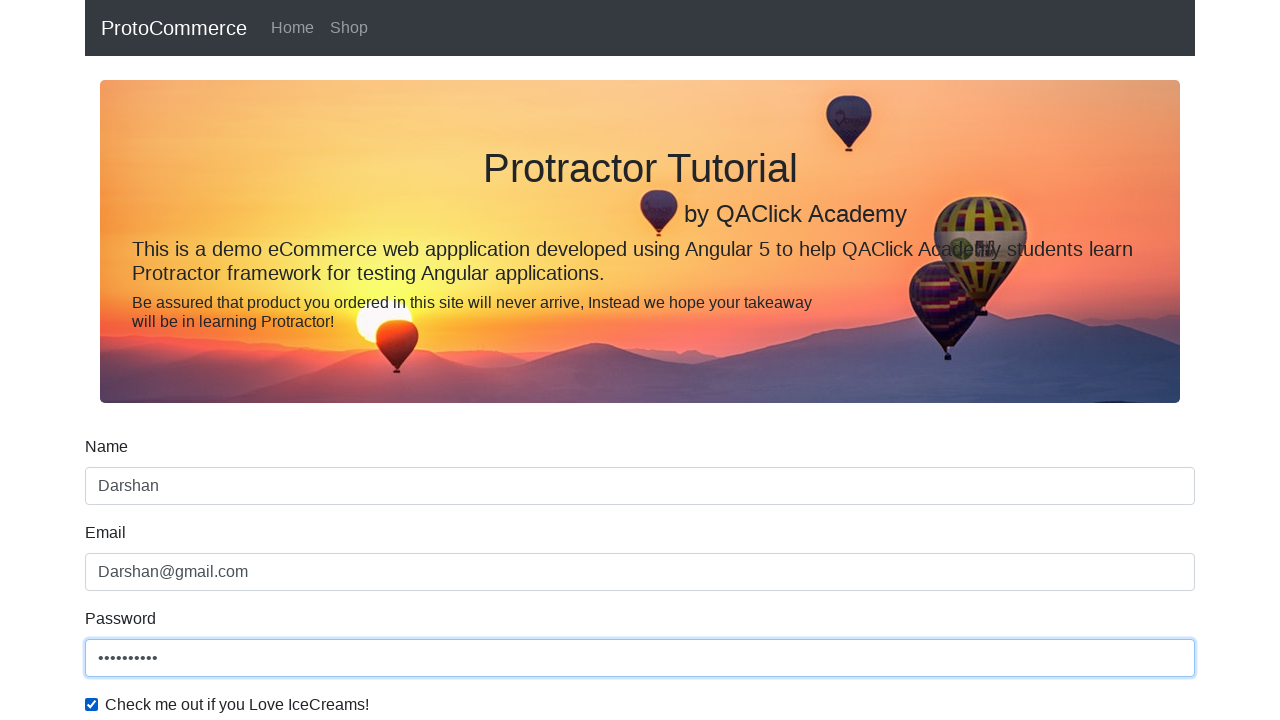

Selected 'Male' from gender dropdown on //label[text()='Gender']/following-sibling::select
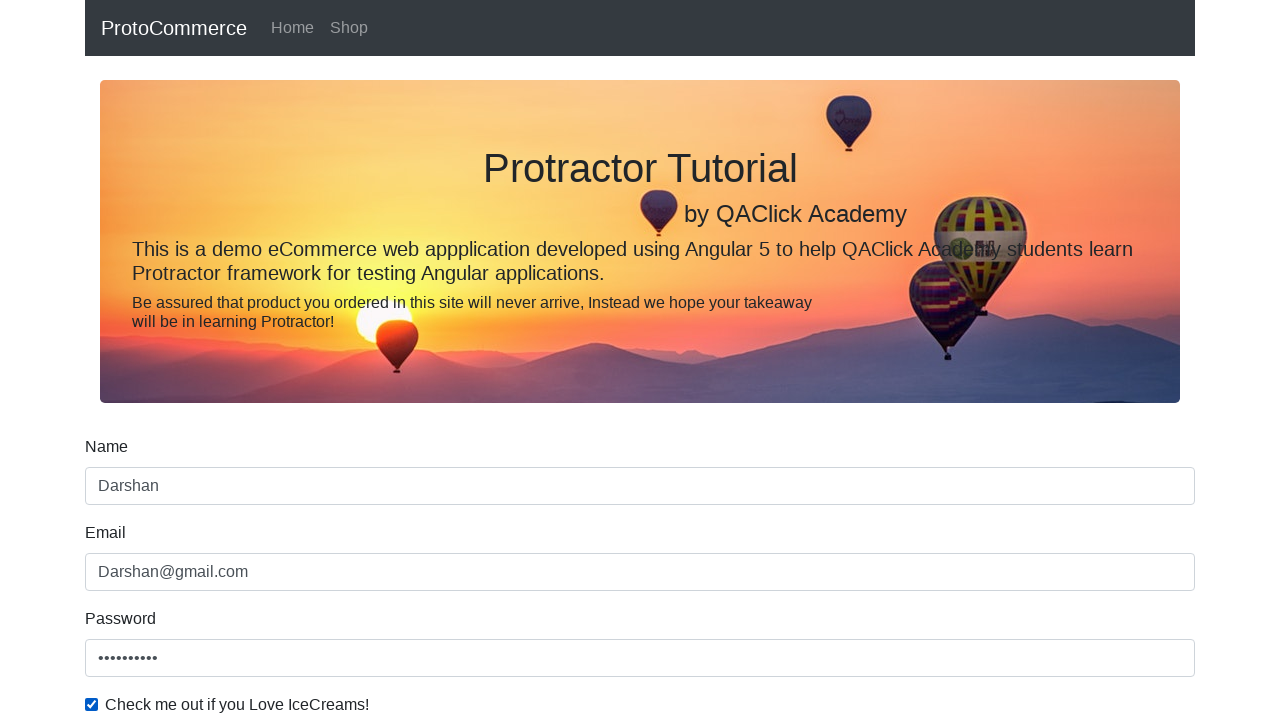

Clicked submit button to submit the form at (123, 491) on xpath=//input[@type='submit']
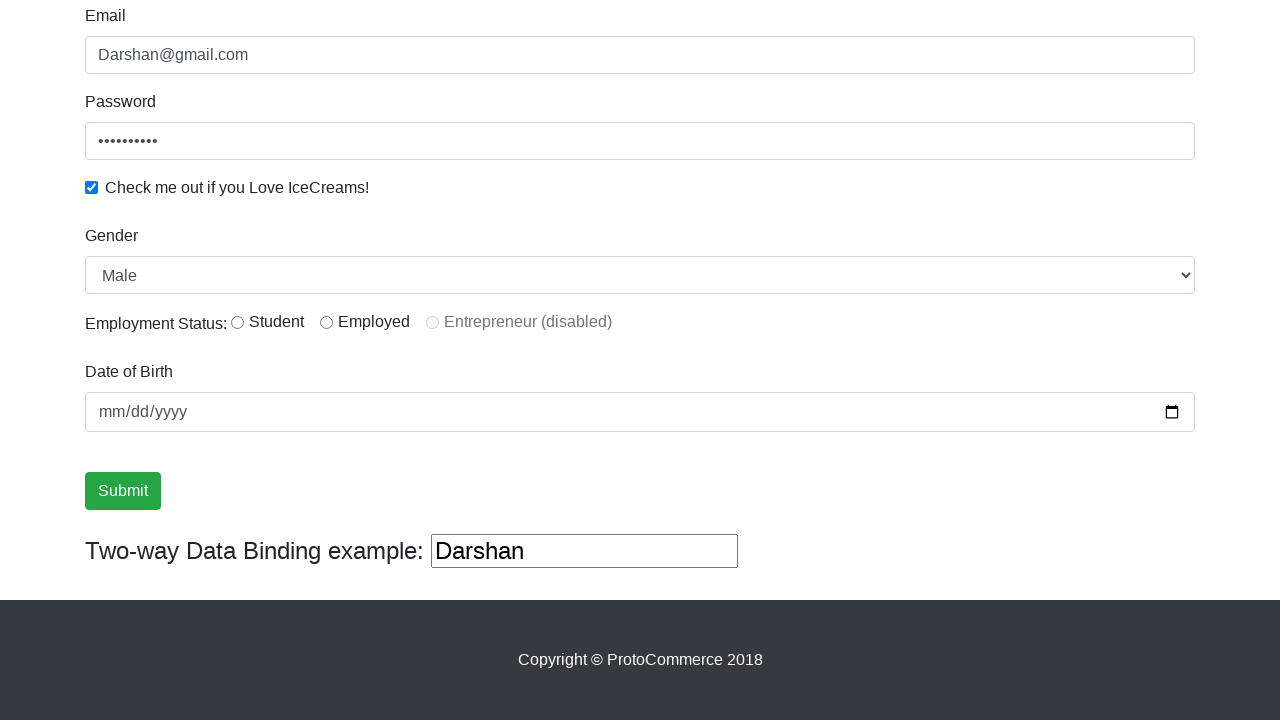

Form submission successful - success alert message appeared
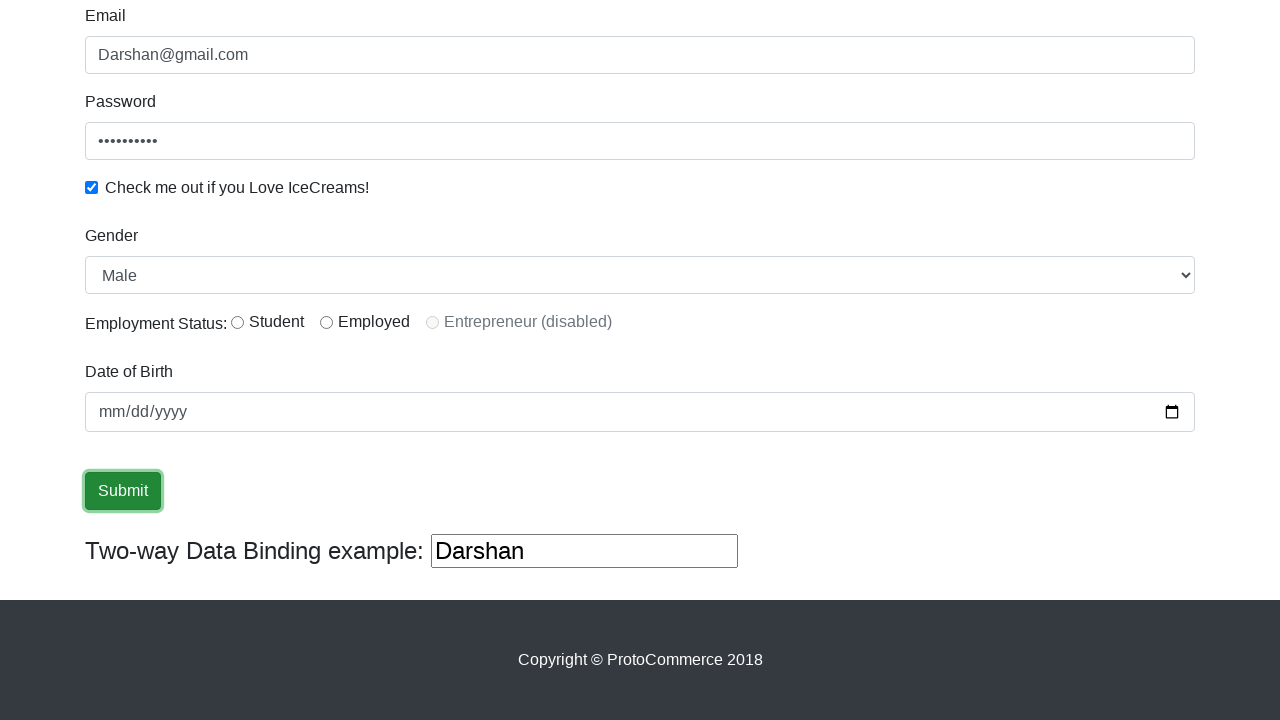

Filled two-way data binding field with 'DarshanGowda' on (//input[@type='text'])[3]
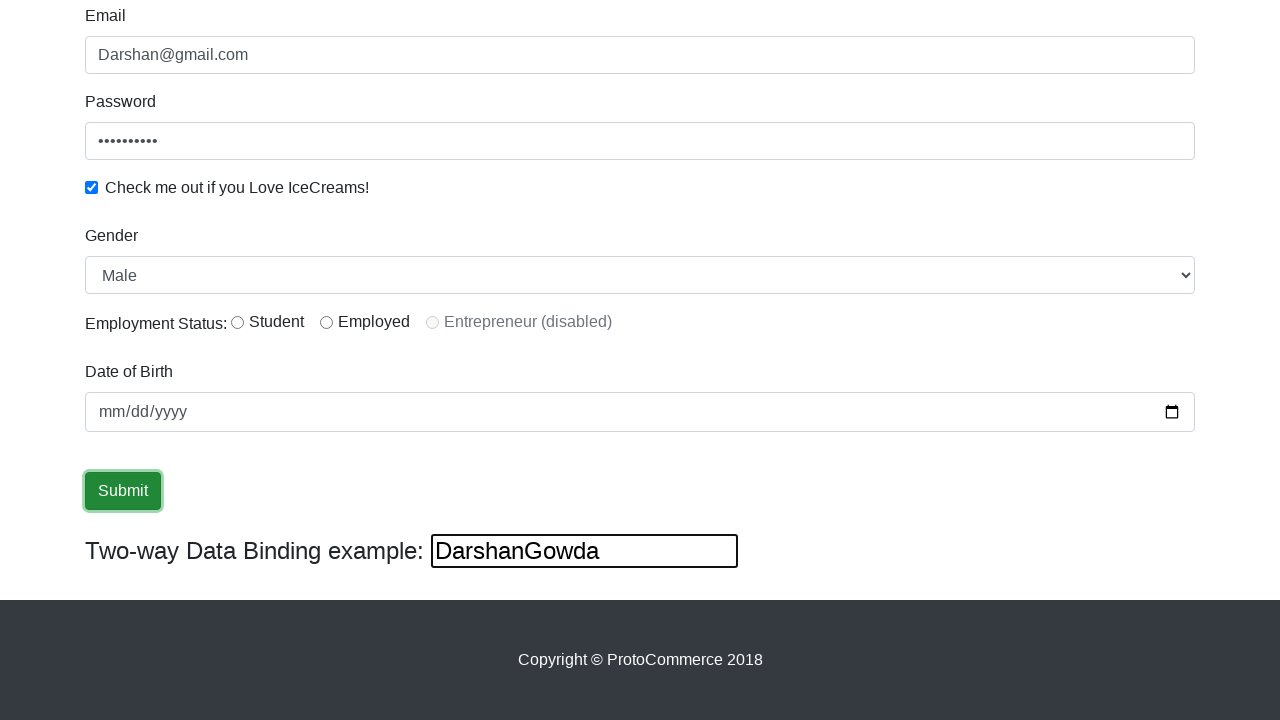

Cleared the two-way data binding field on (//input[@type='text'])[3]
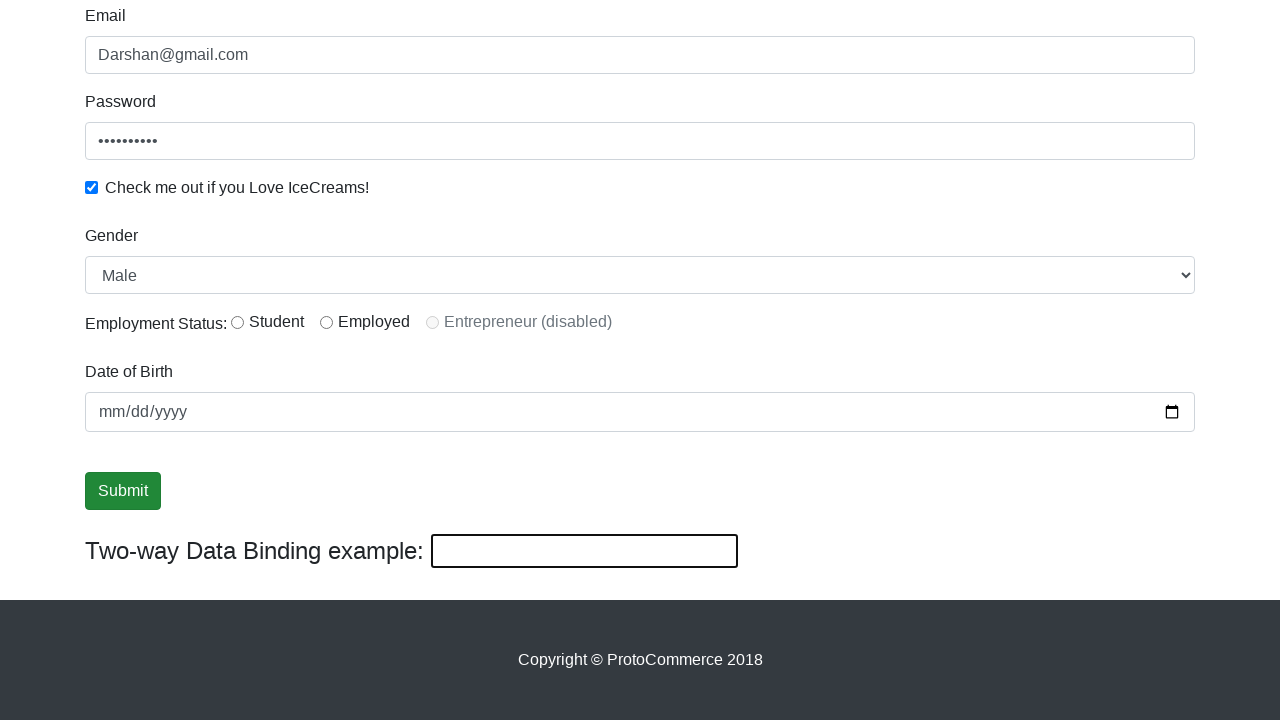

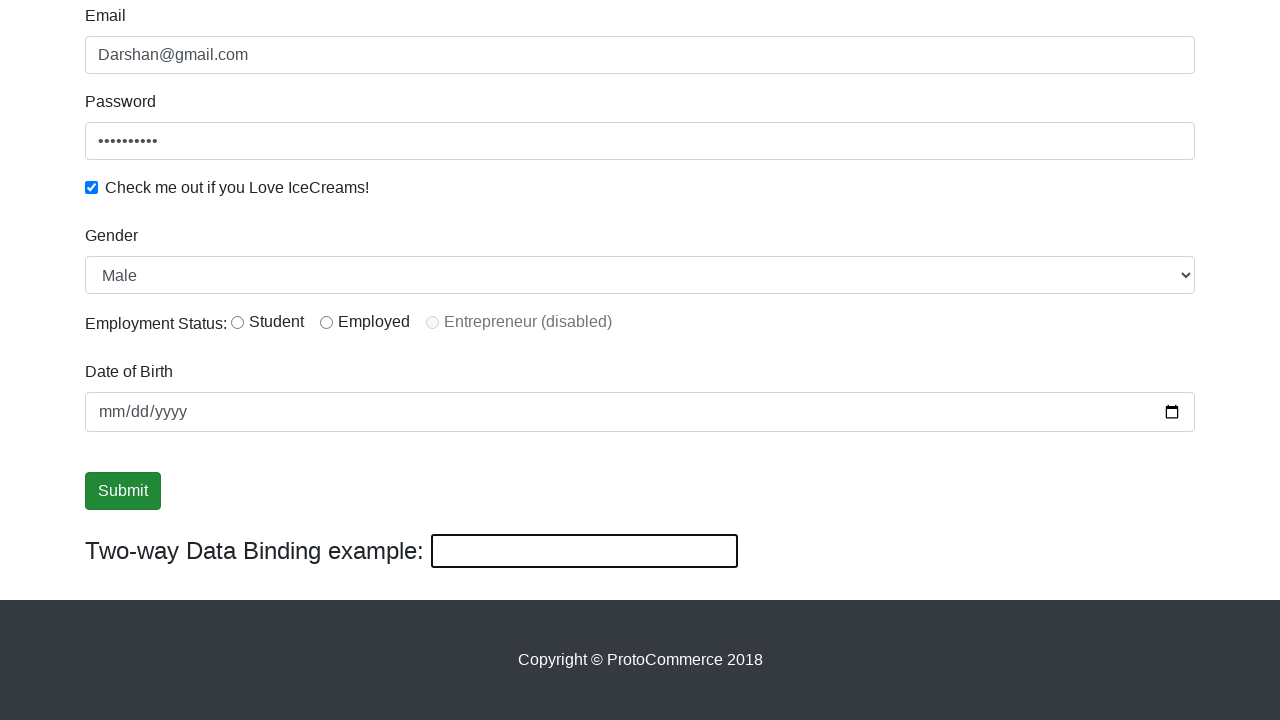